Tests form submission with alert handling by filling in first name, last name, and company name fields, then verifying the alert message content

Starting URL: http://automationbykrishna.com/

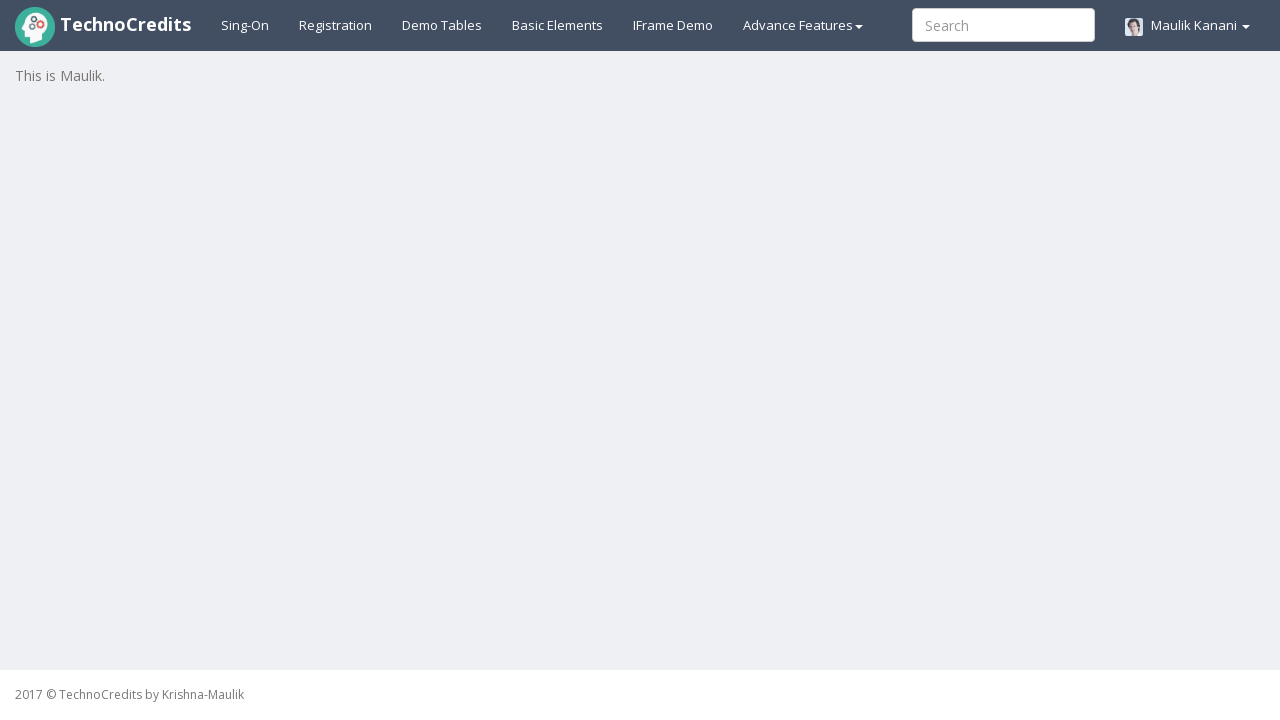

Clicked on Basic Elements section at (558, 25) on #basicelements
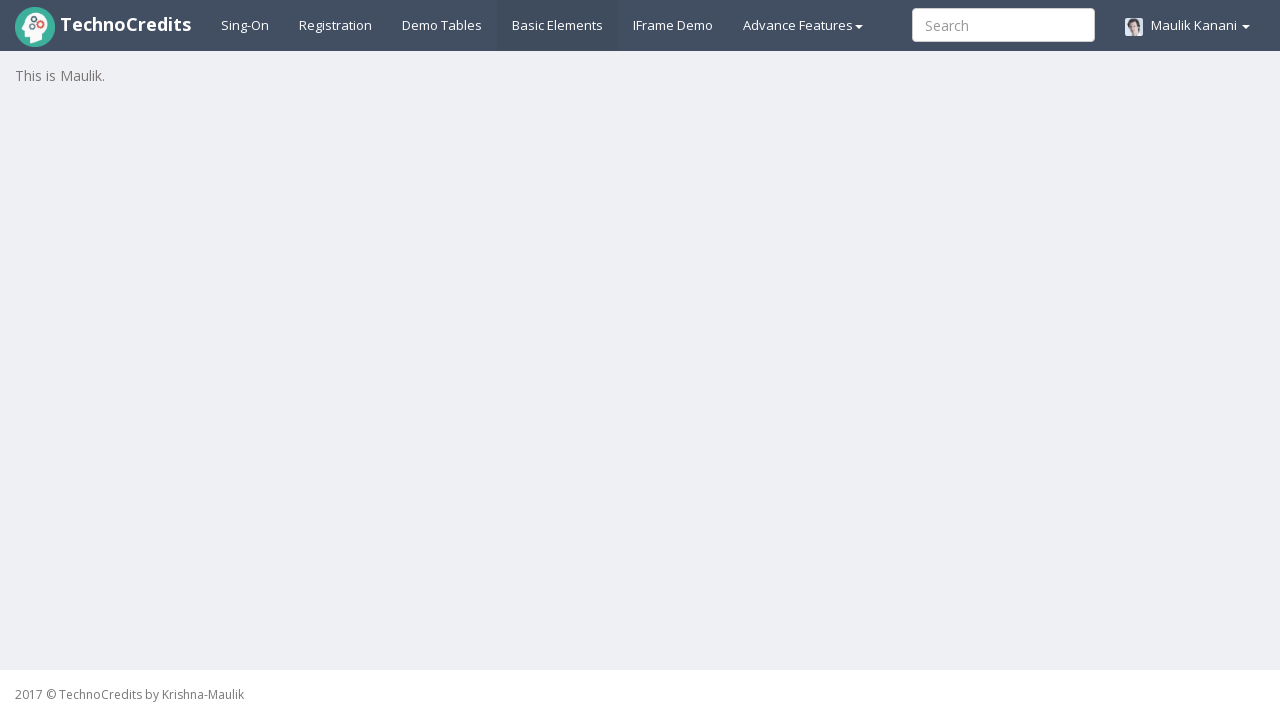

Form loaded - UserFirstName field is now visible
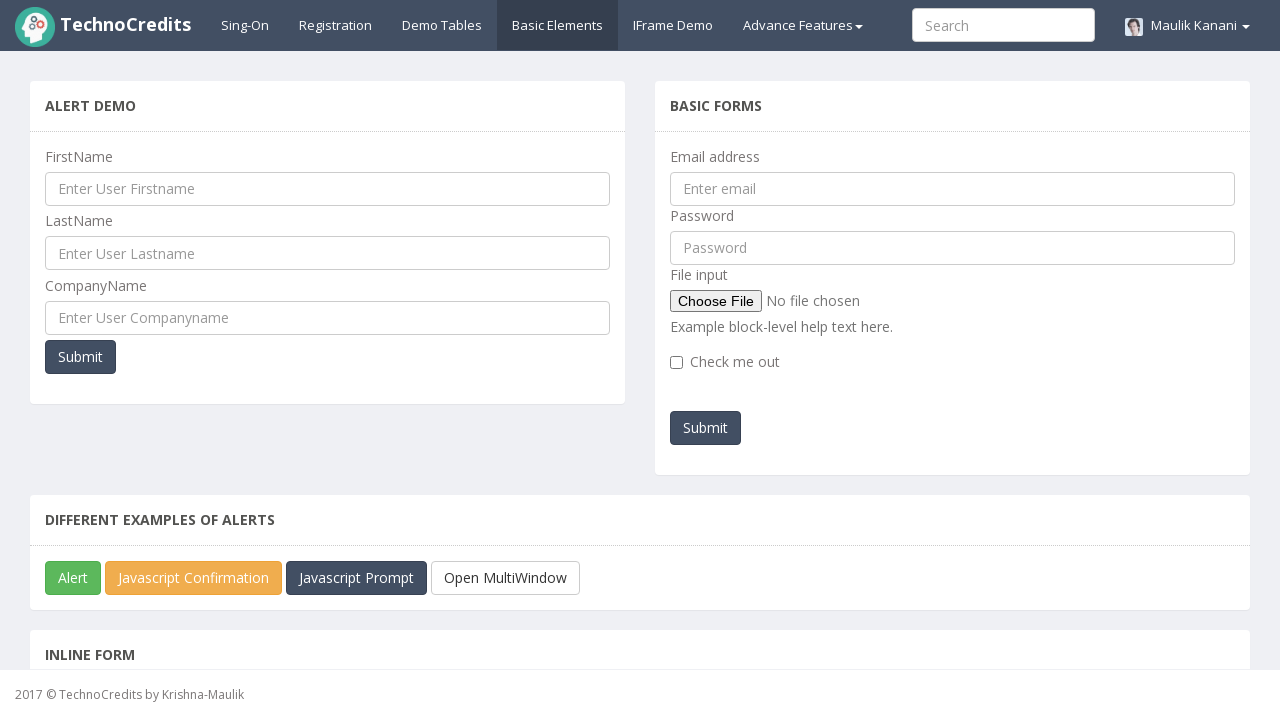

Filled first name field with 'Hiral' on #UserFirstName
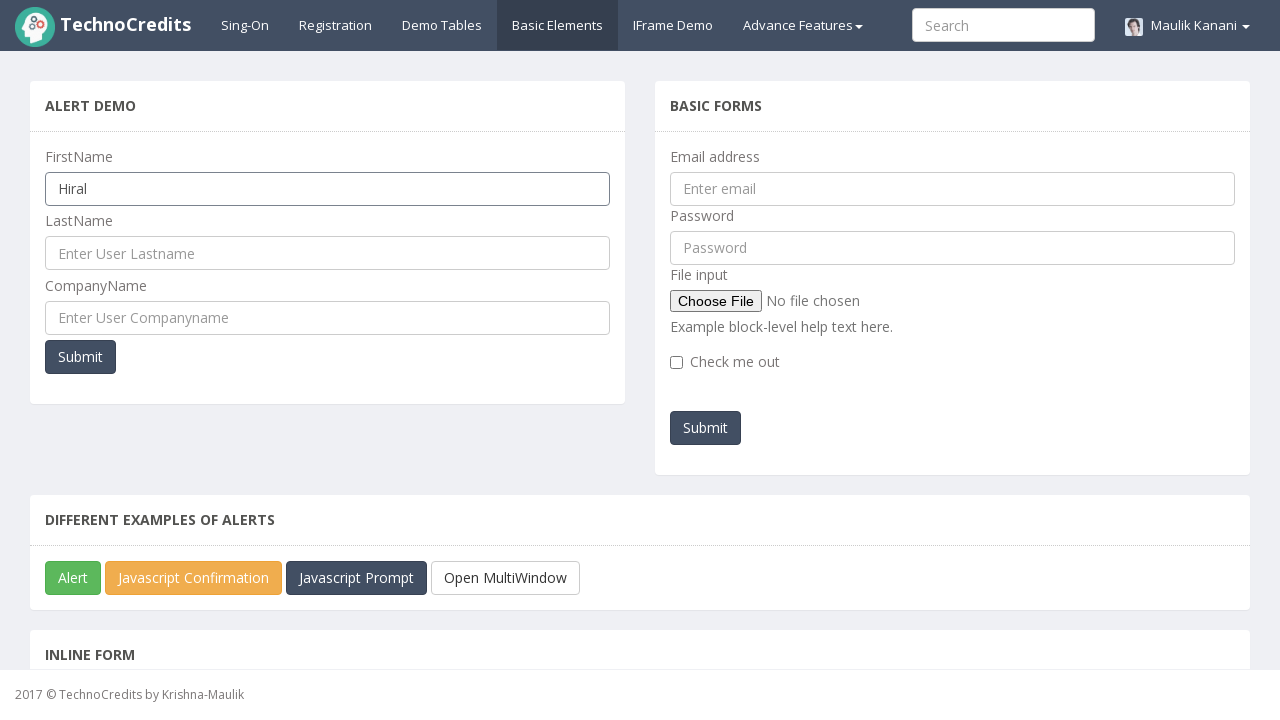

Filled last name field with 'Purohit' on #UserLastName
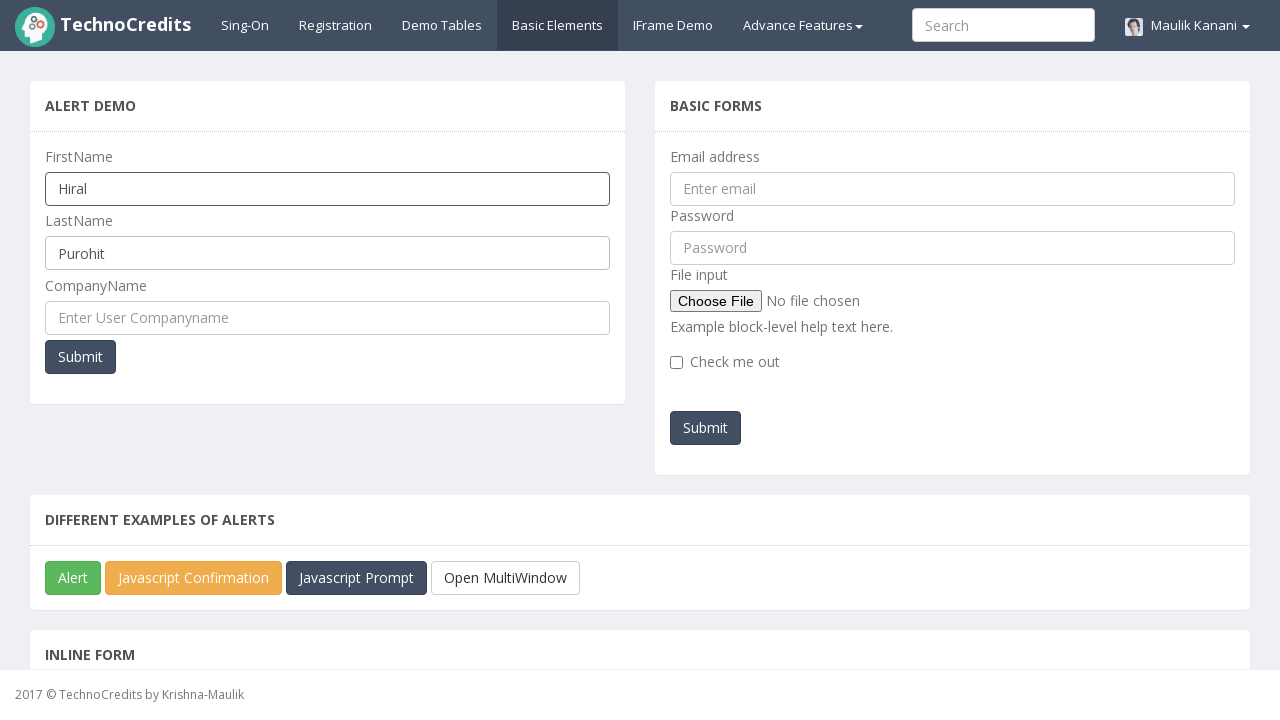

Filled company name field with 'TechnoCredits' on #UserCompanyName
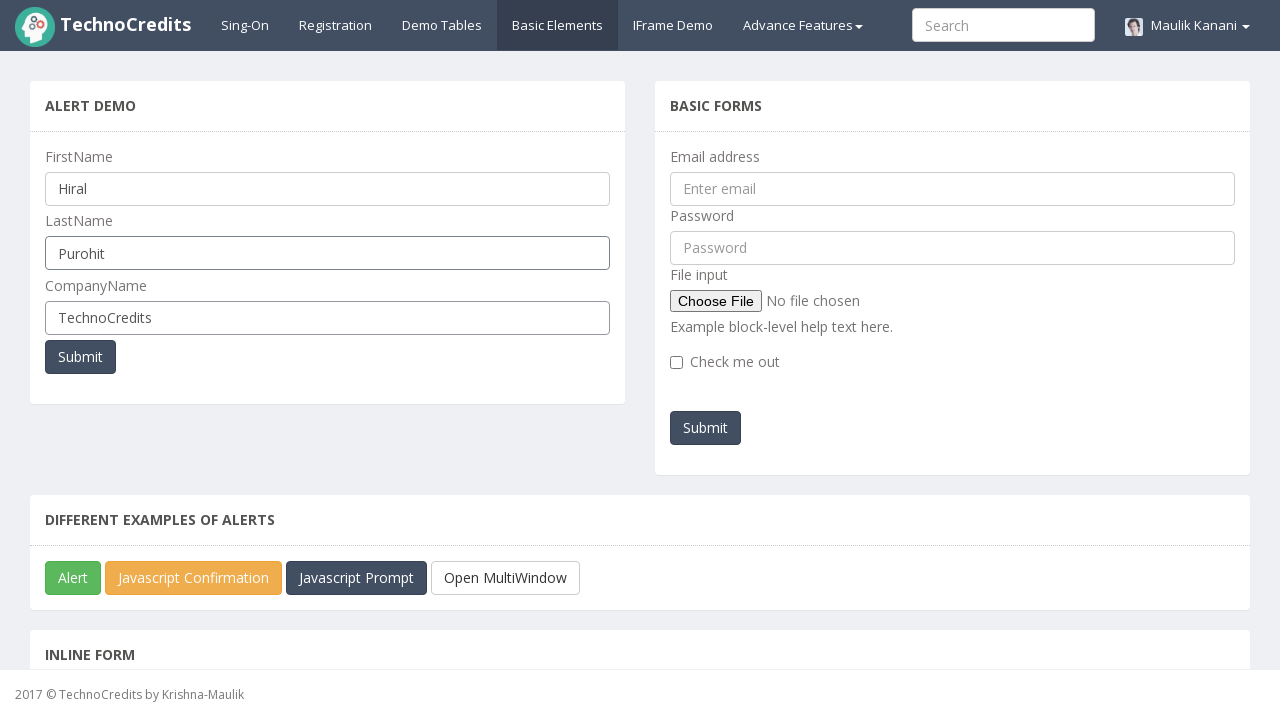

Clicked submit button to trigger alert at (80, 357) on button[onclick='myFunctionPopUp()']
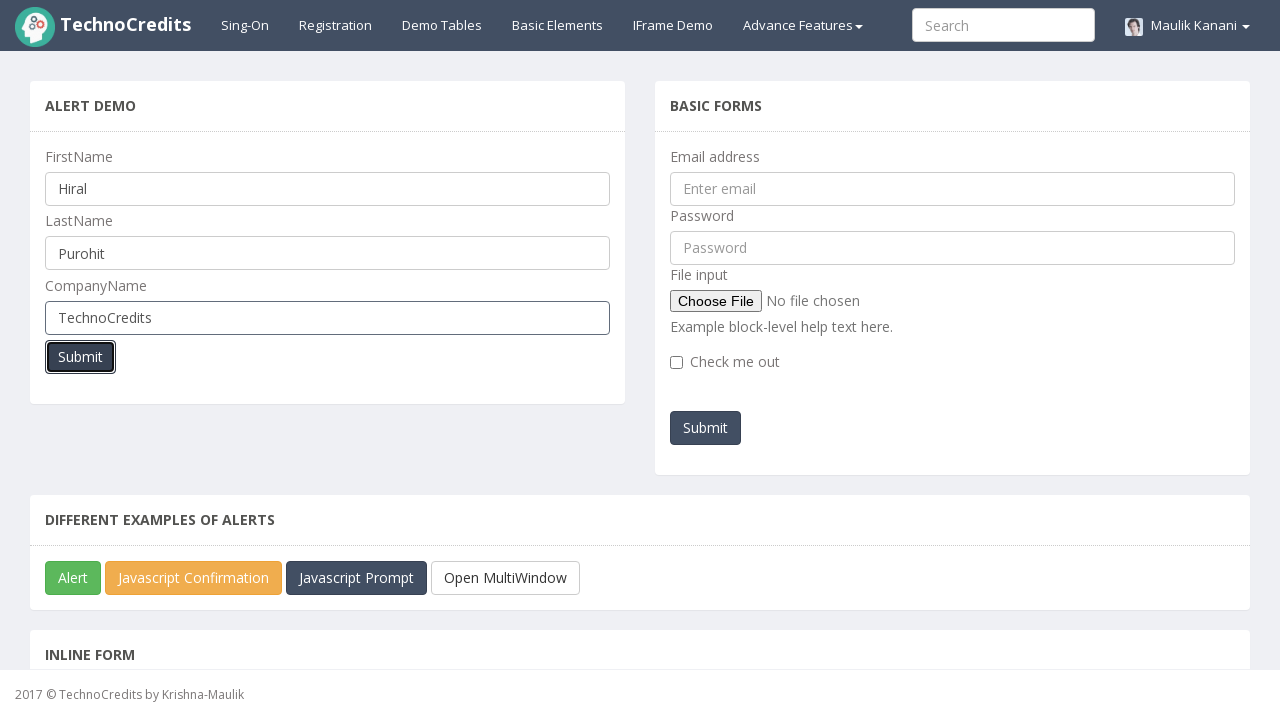

Alert dialog handler registered and alert accepted
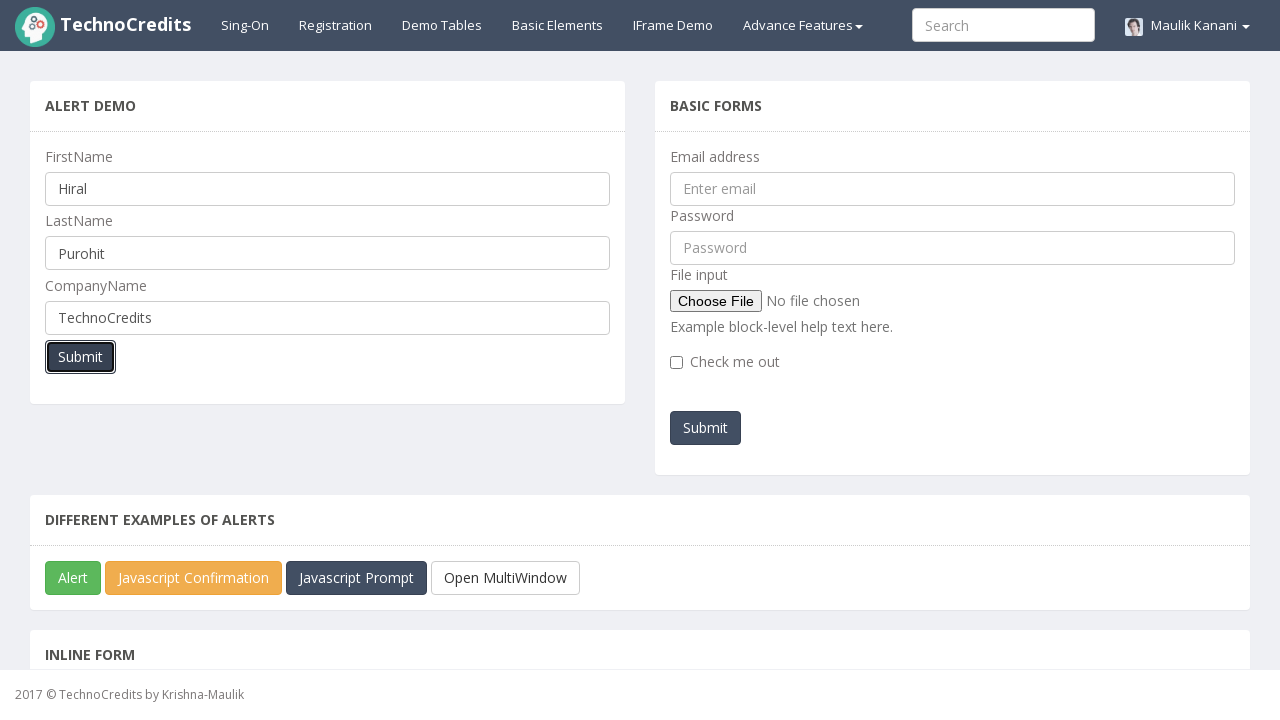

Waited for alert processing to complete
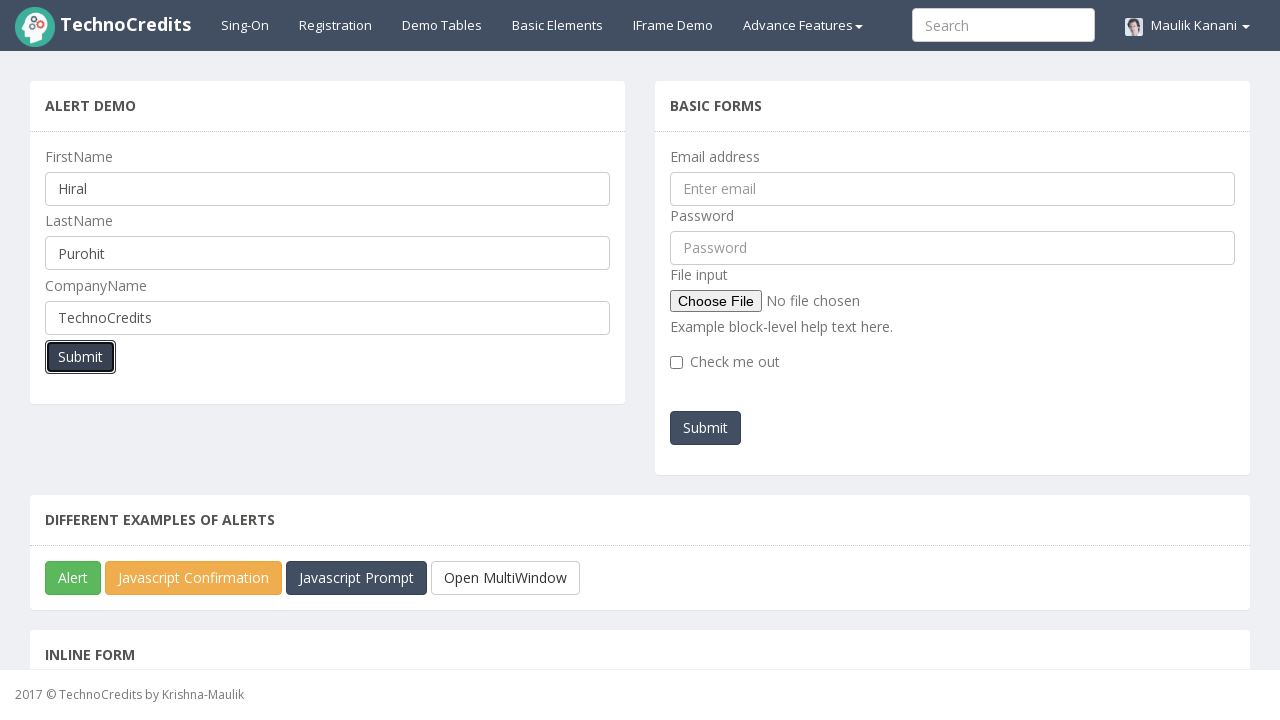

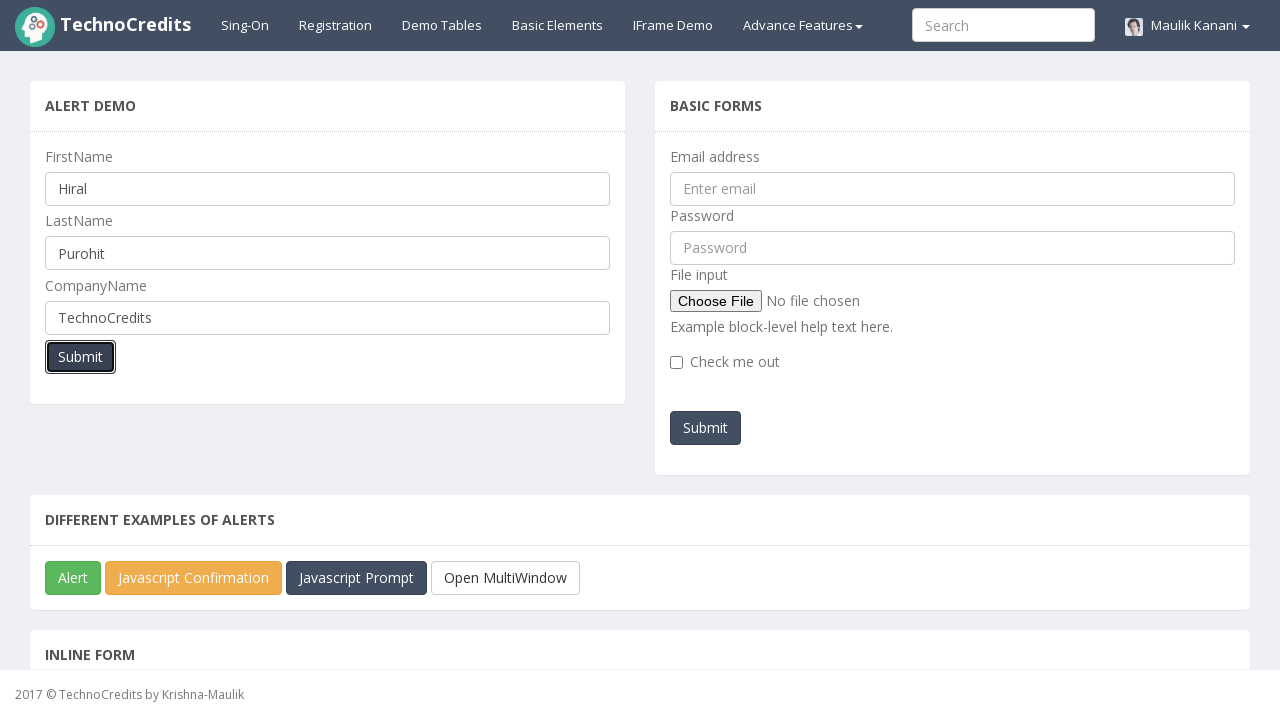